Verifies that resume upload functionality is accessible either on the homepage or a dedicated upload page.

Starting URL: https://prepbettr.com/

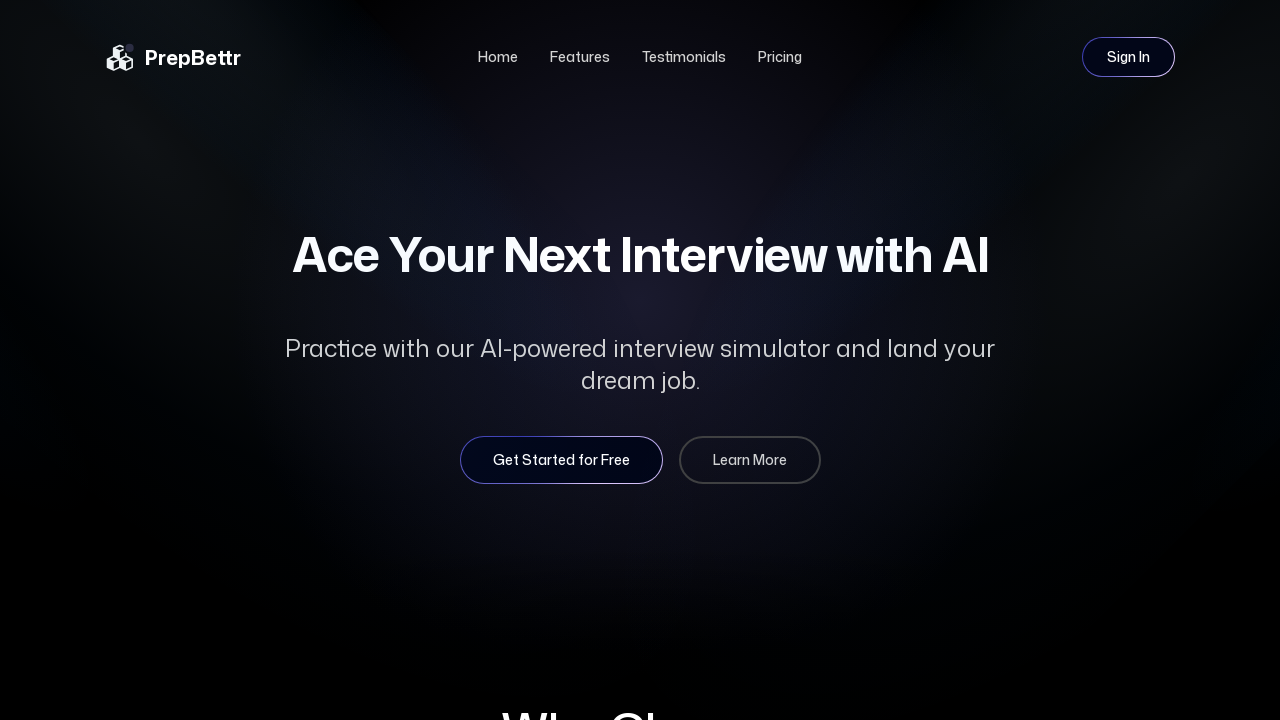

Found upload element with selector 'text=Upload' on homepage
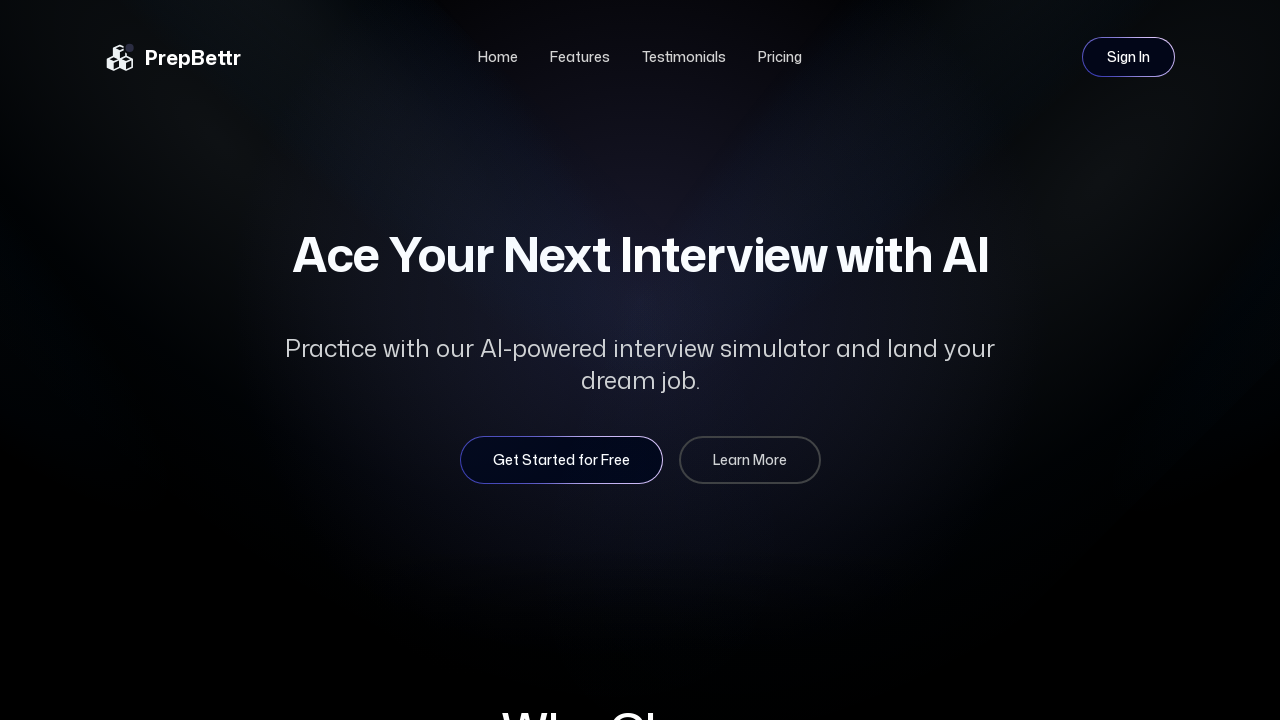

Resume upload functionality is accessible - assertion passed
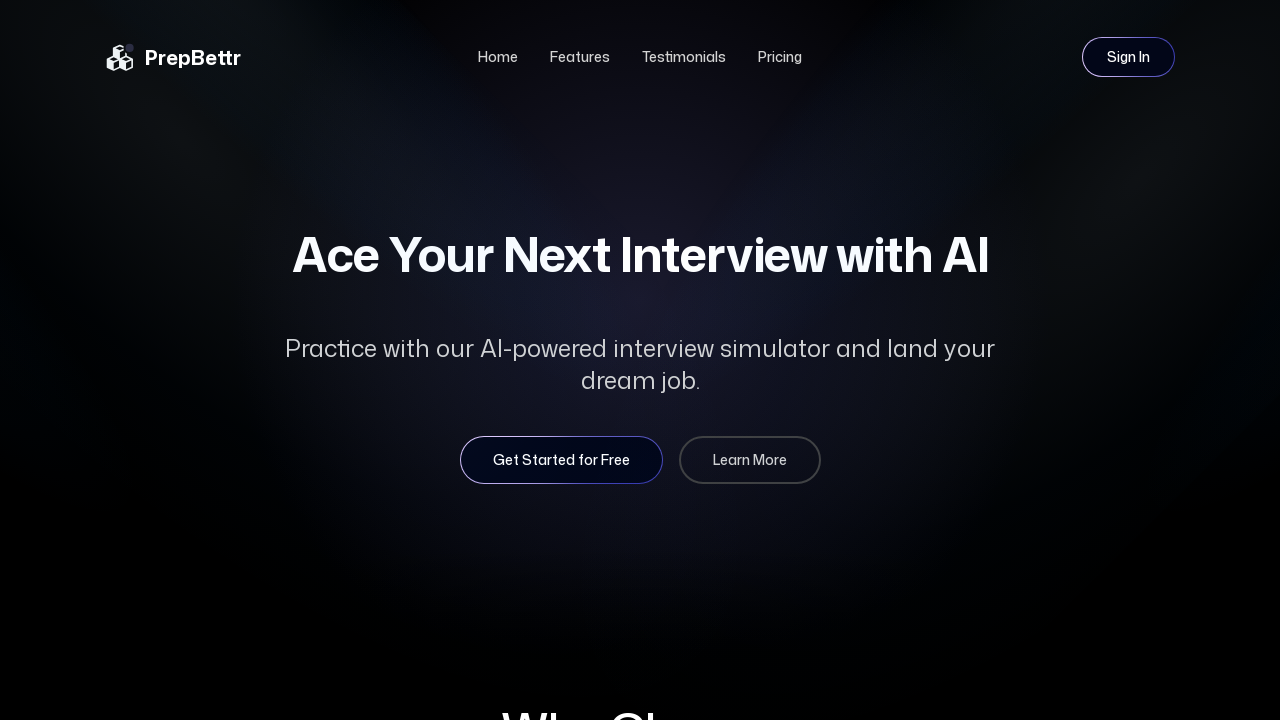

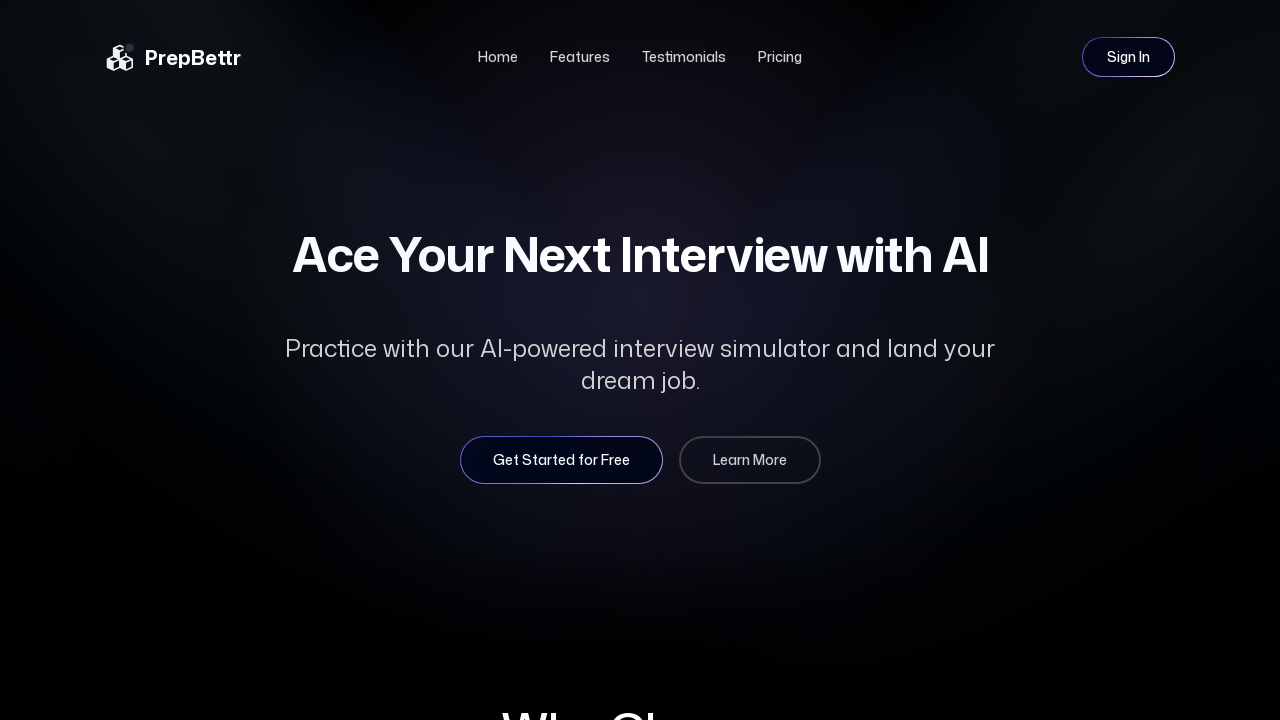